Tests drag and drop functionality and right-click context menu on a demo registration page by navigating through menus and performing drag-drop operations

Starting URL: https://demo.automationtesting.in/Register.html

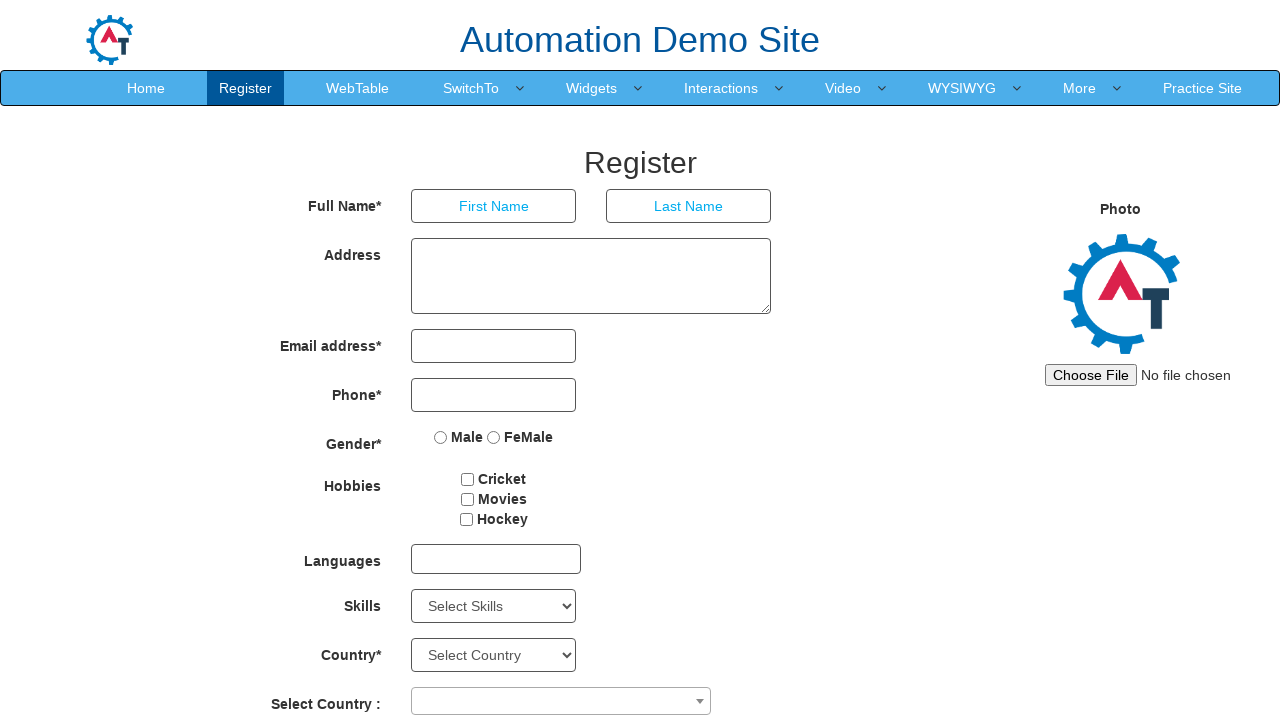

Hovered over Interactions menu at (721, 88) on a:text('Interactions')
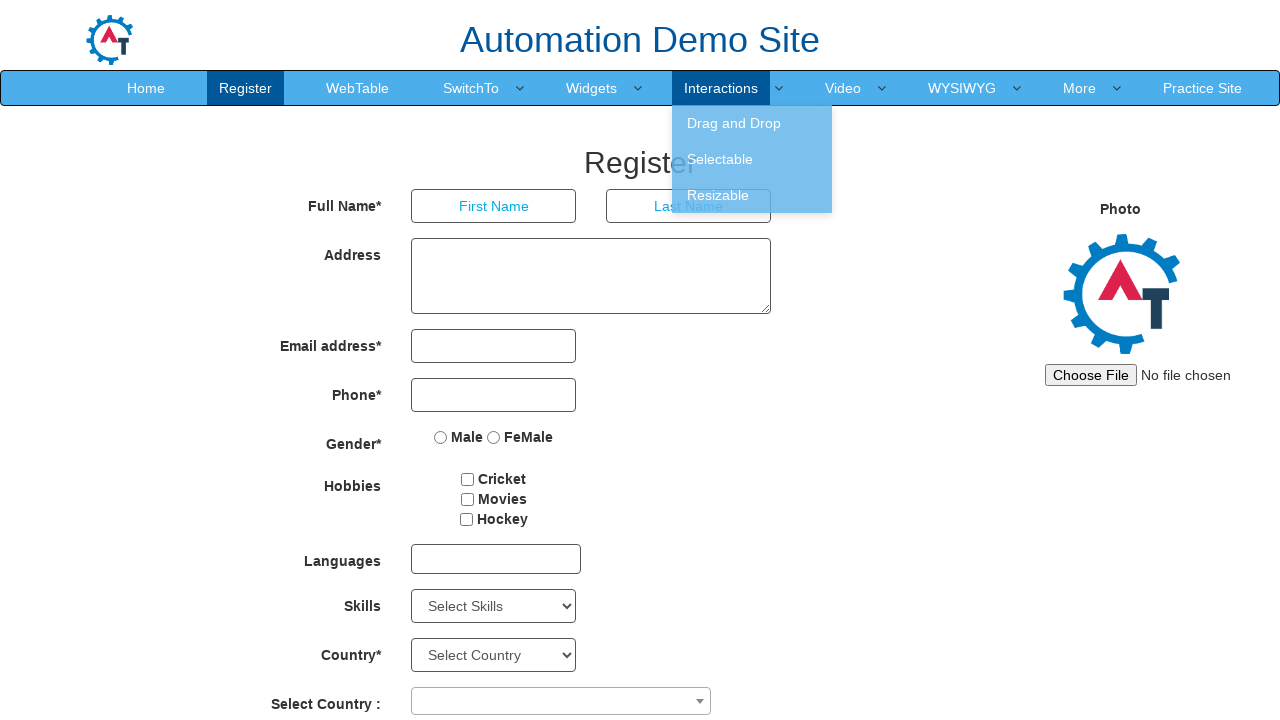

Hovered over Drag and Drop submenu at (752, 123) on a:text('Drag and Drop')
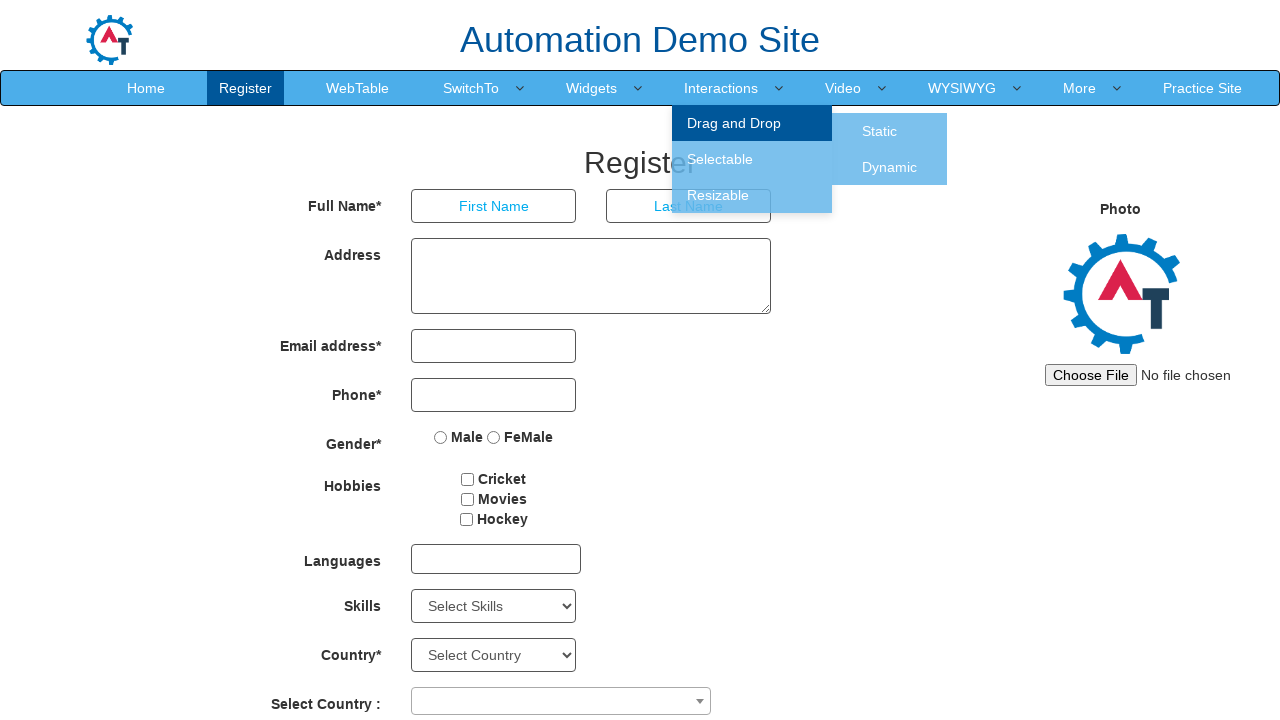

Clicked on Static drag and drop option at (880, 131) on a:text('Static')
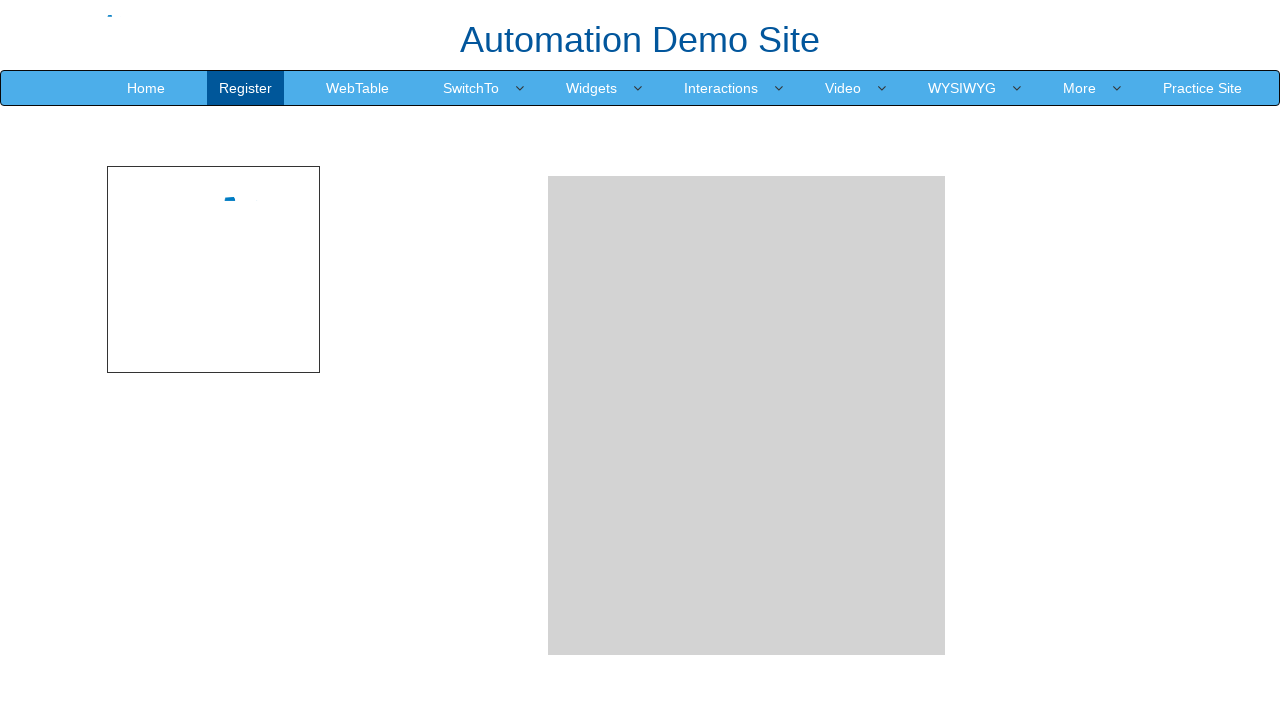

Drag and drop page loaded - angular element visible
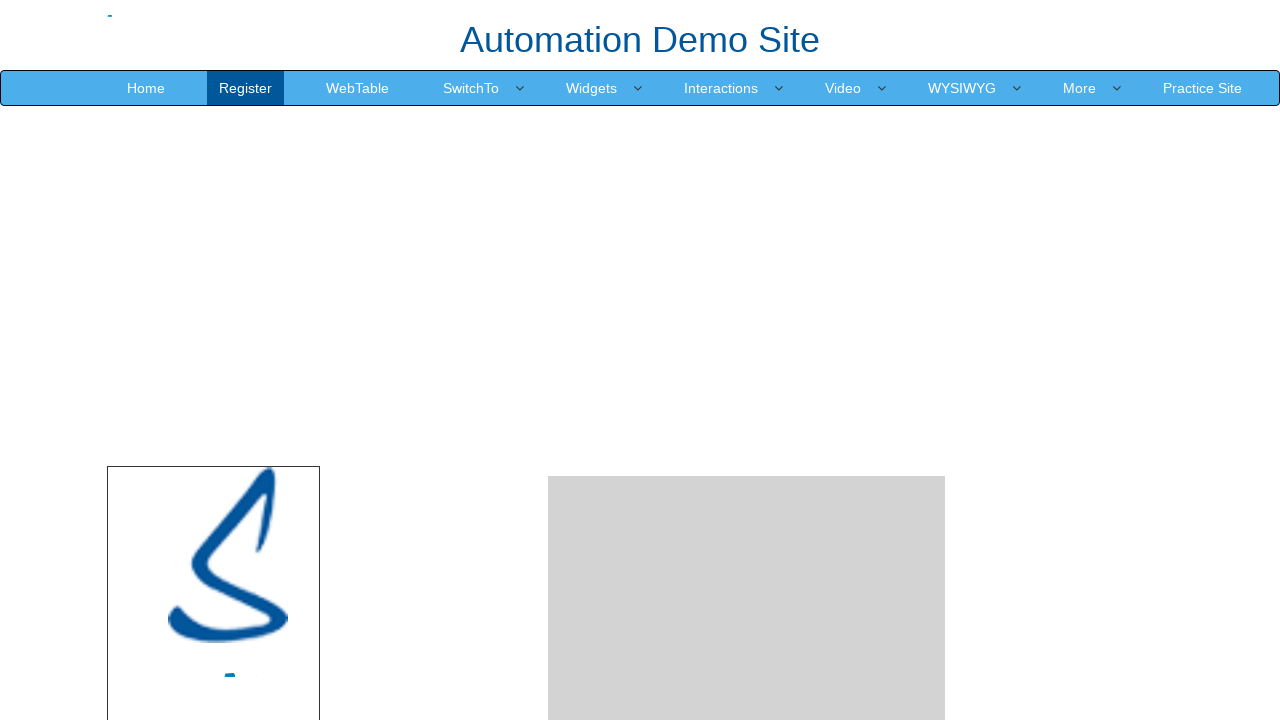

Dragged angular element to drop area at (747, 481)
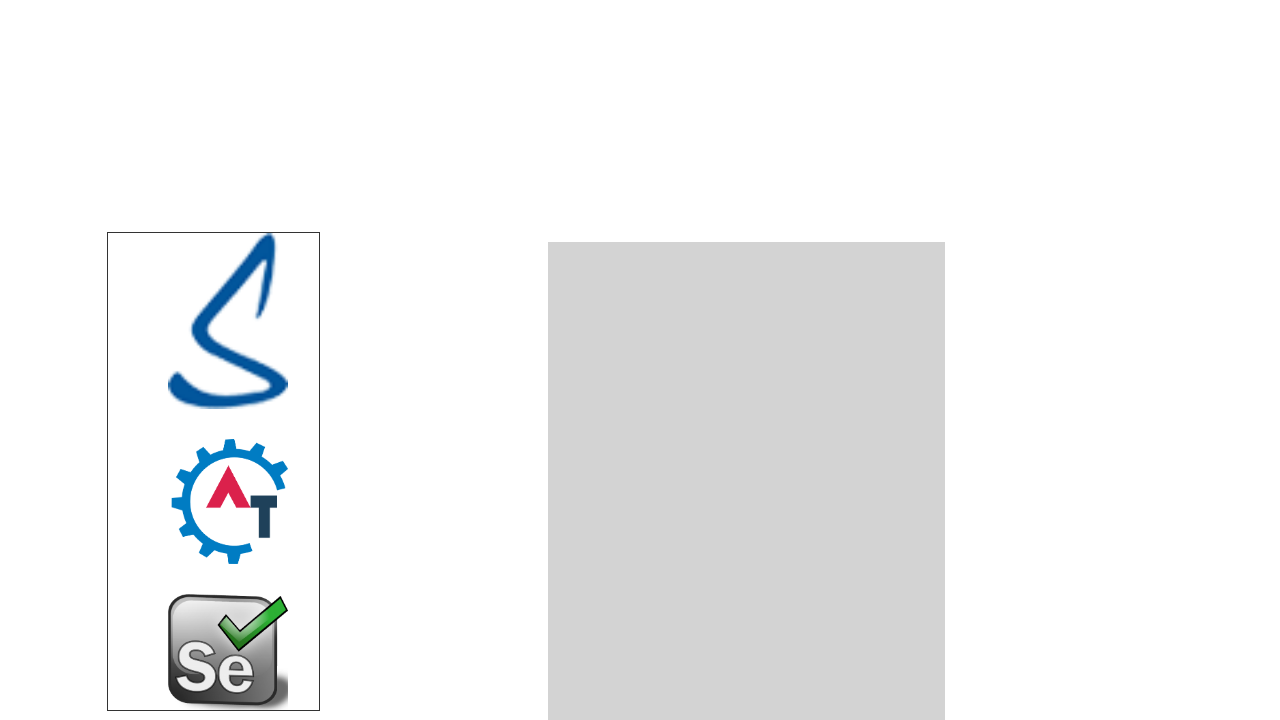

Right-clicked on page to open context menu at (640, 360) on body
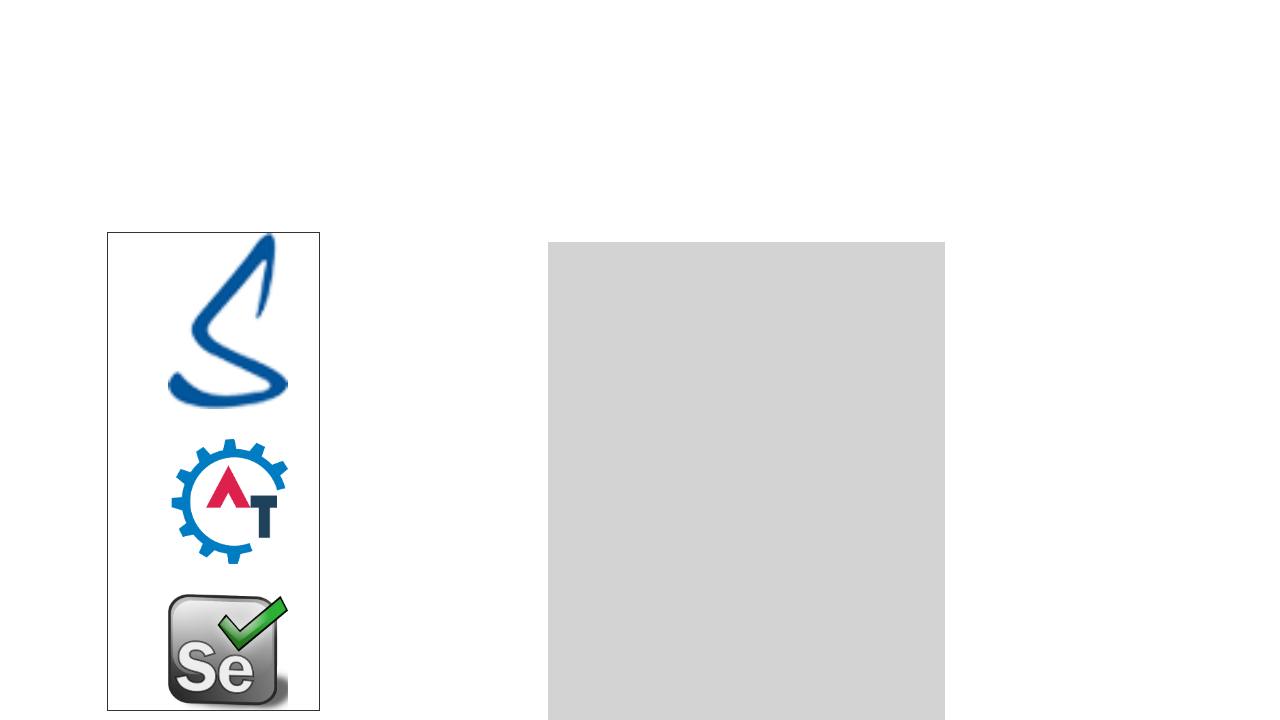

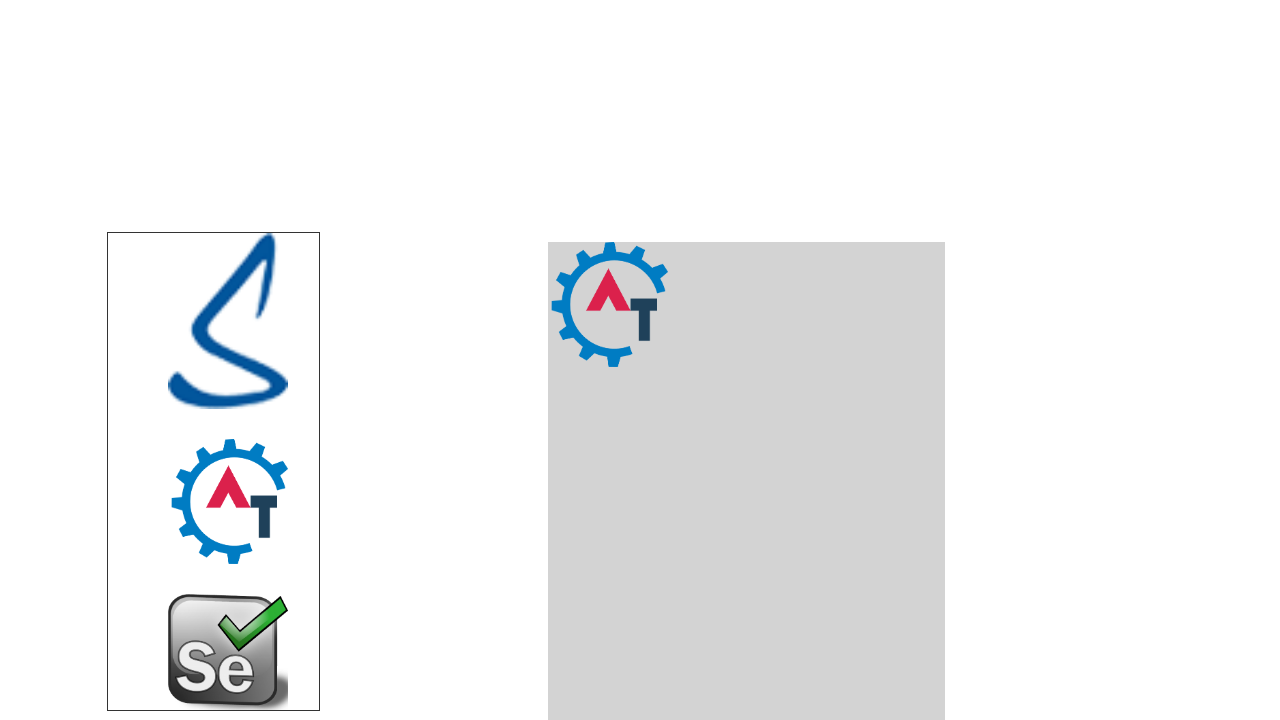